Tests displaying all todo items by clicking the All filter link

Starting URL: https://demo.playwright.dev/todomvc

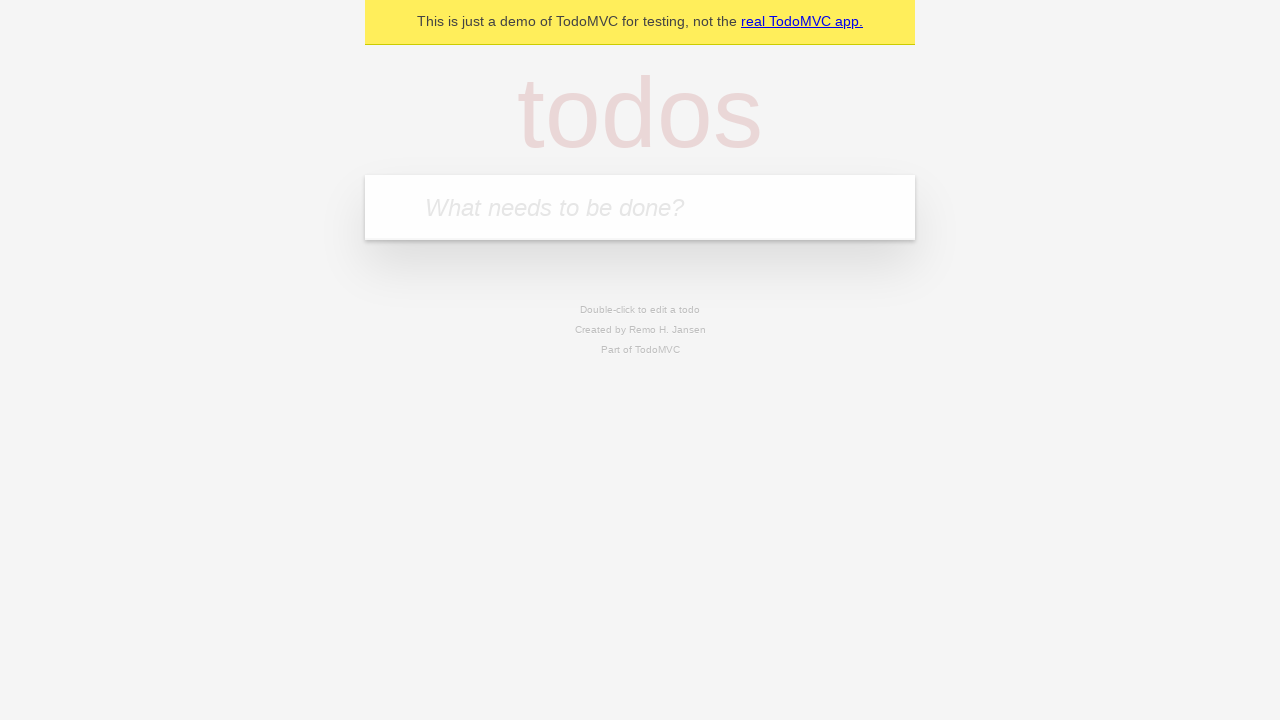

Filled todo input with 'buy some cheese' on internal:attr=[placeholder="What needs to be done?"i]
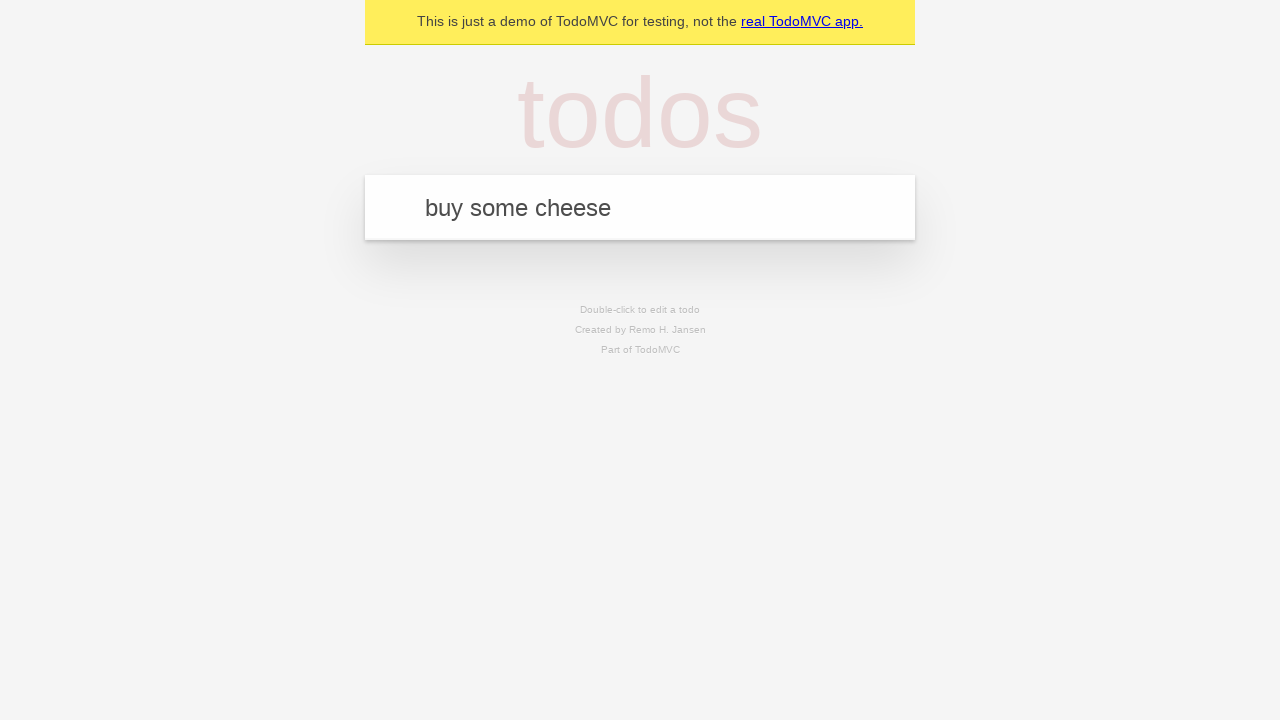

Pressed Enter to create first todo item on internal:attr=[placeholder="What needs to be done?"i]
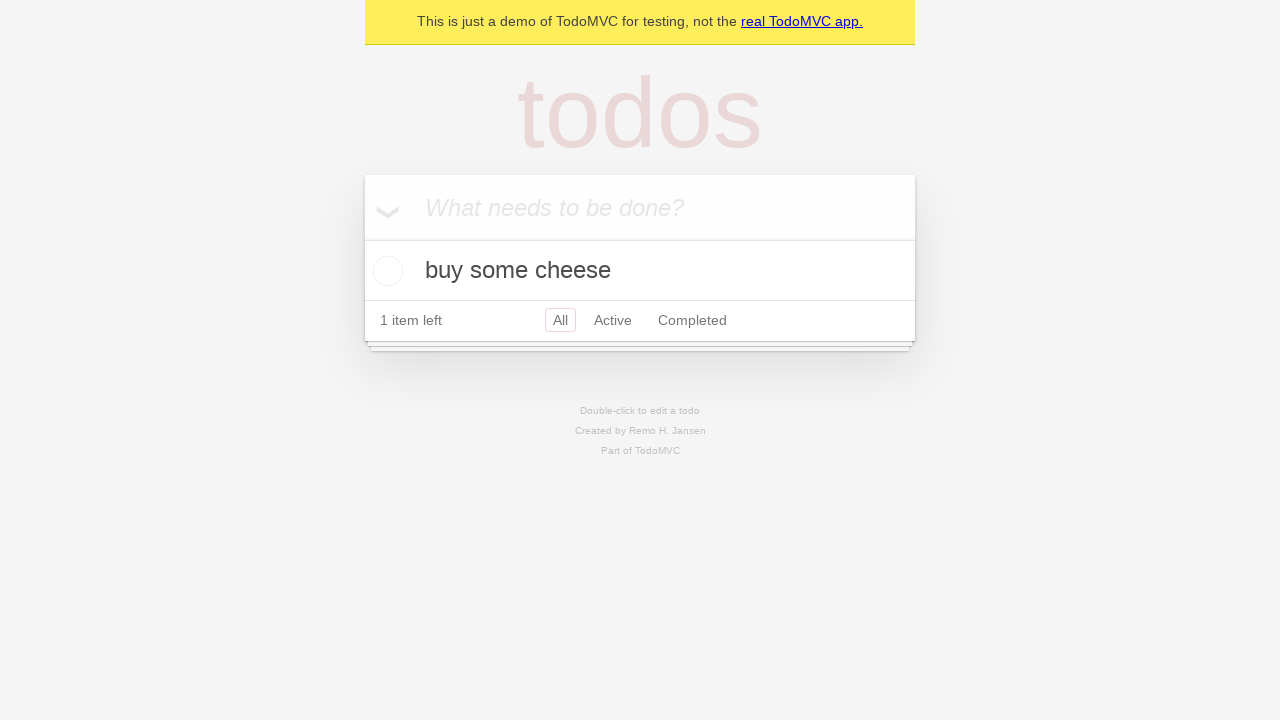

Filled todo input with 'feed the cat' on internal:attr=[placeholder="What needs to be done?"i]
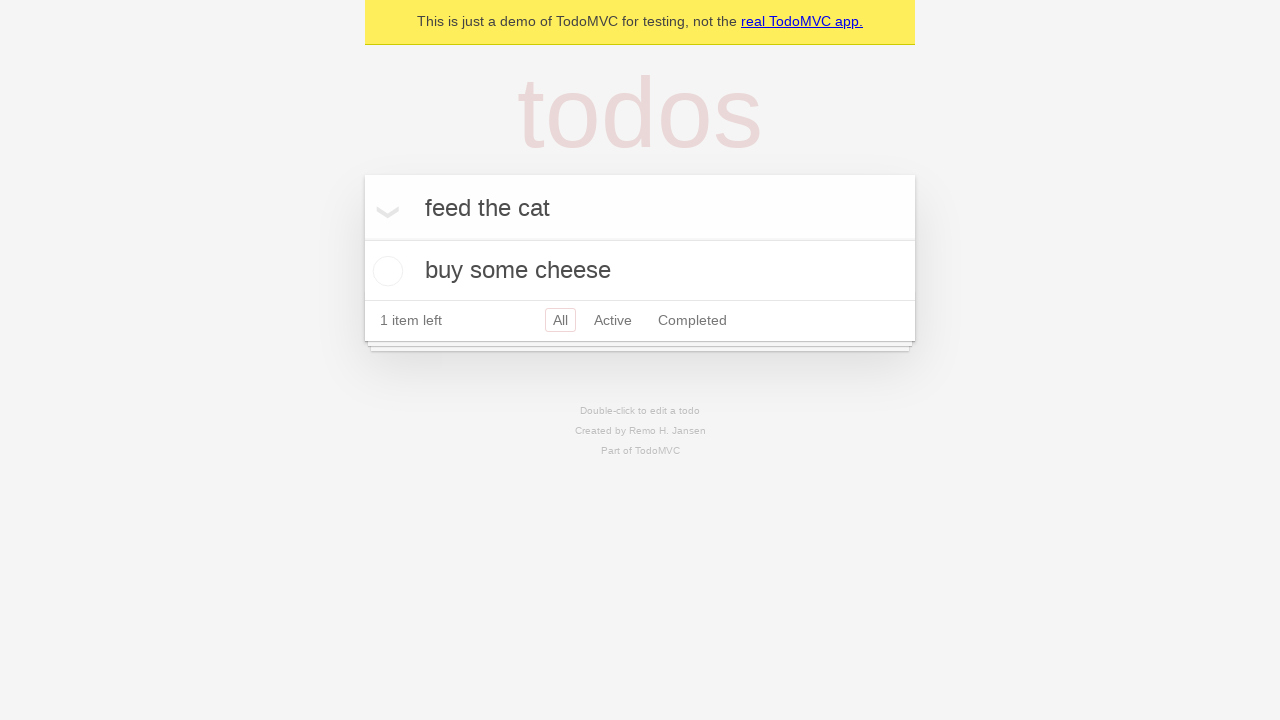

Pressed Enter to create second todo item on internal:attr=[placeholder="What needs to be done?"i]
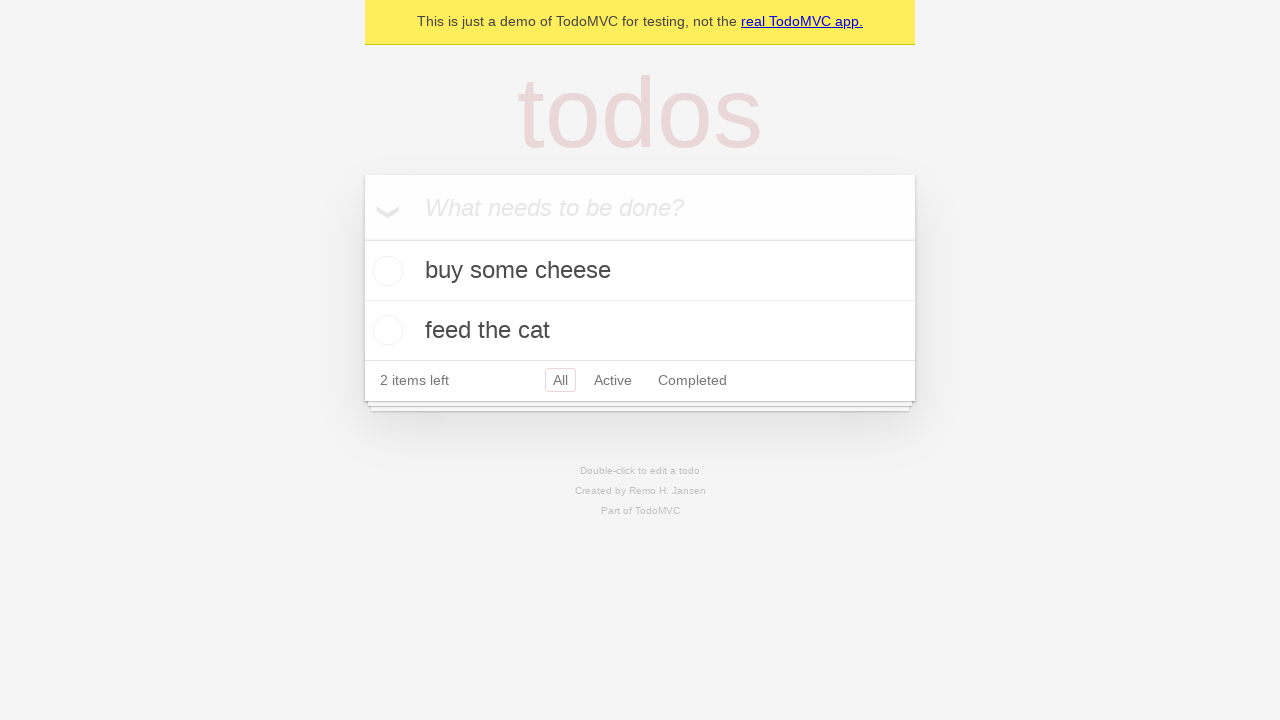

Filled todo input with 'book a doctors appointment' on internal:attr=[placeholder="What needs to be done?"i]
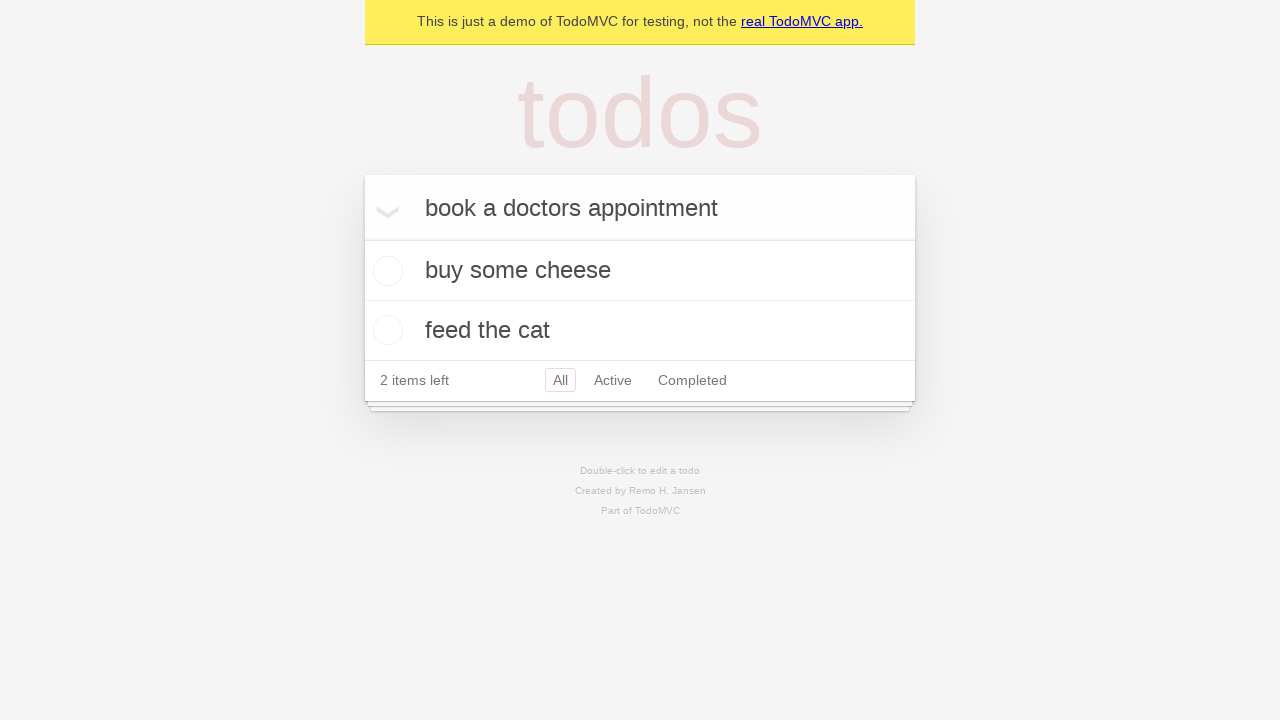

Pressed Enter to create third todo item on internal:attr=[placeholder="What needs to be done?"i]
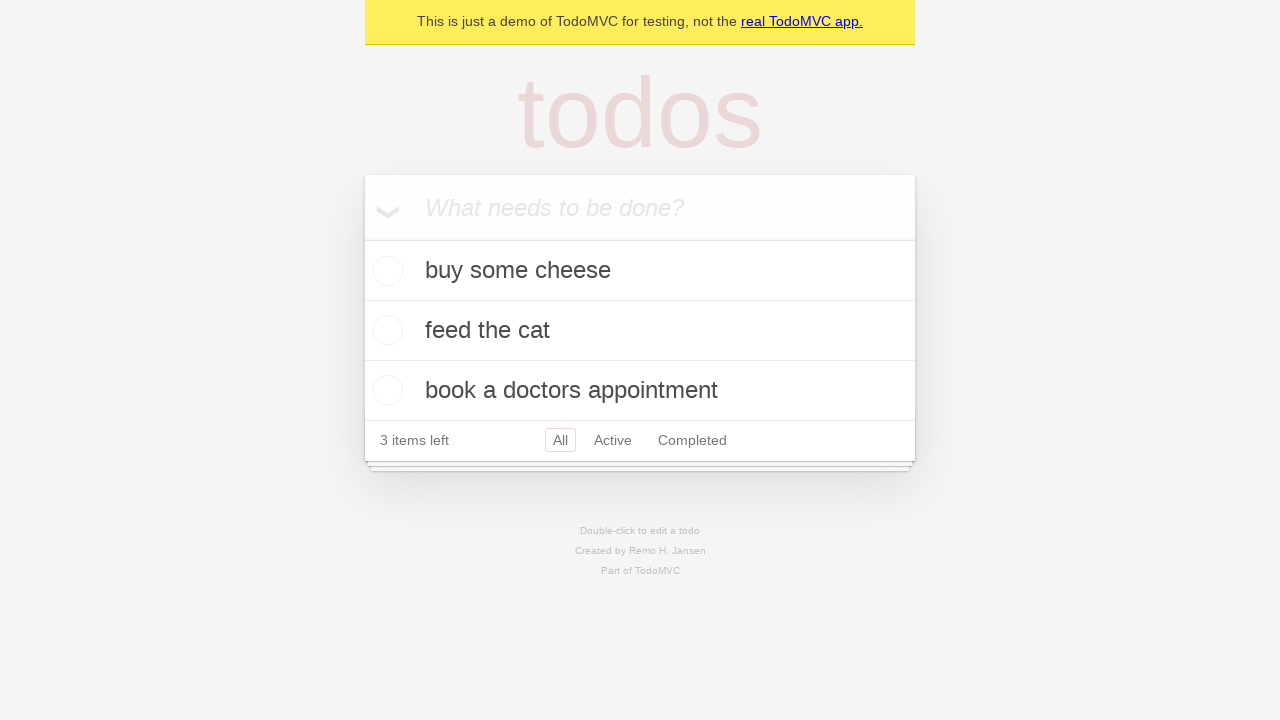

Waited for all 3 todo items to be created
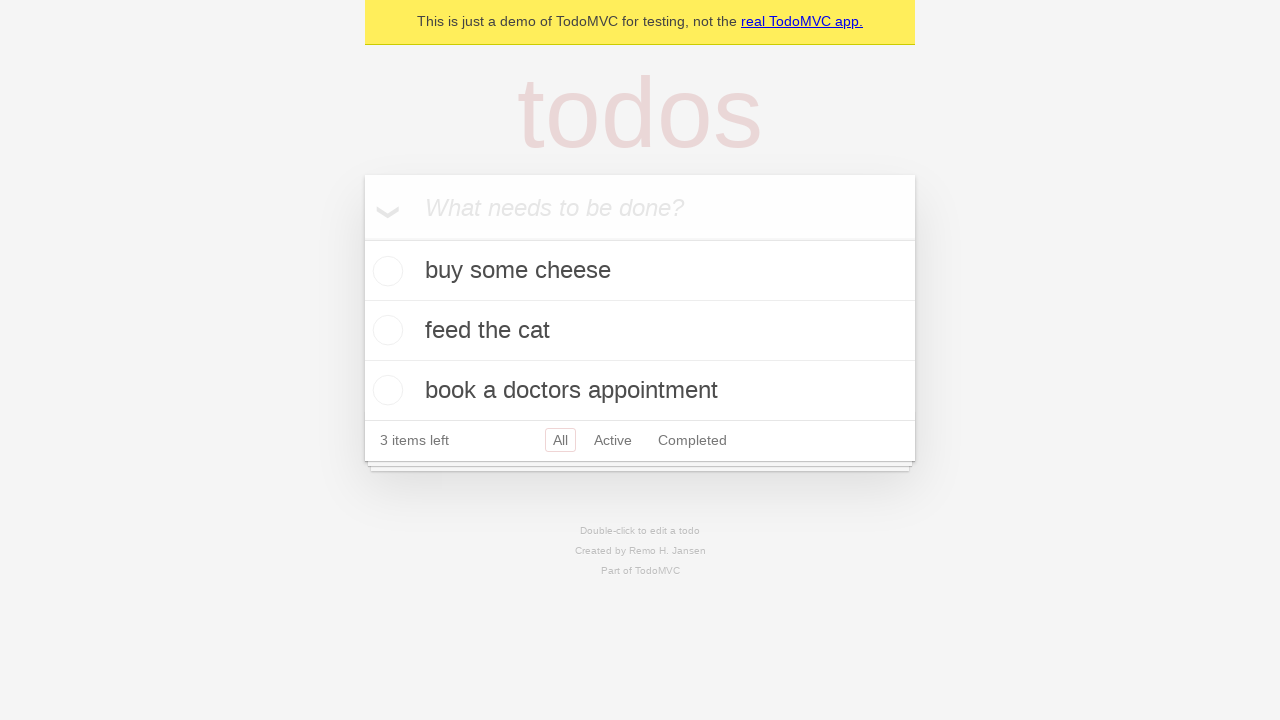

Checked the second todo item as completed at (385, 330) on internal:testid=[data-testid="todo-item"s] >> nth=1 >> internal:role=checkbox
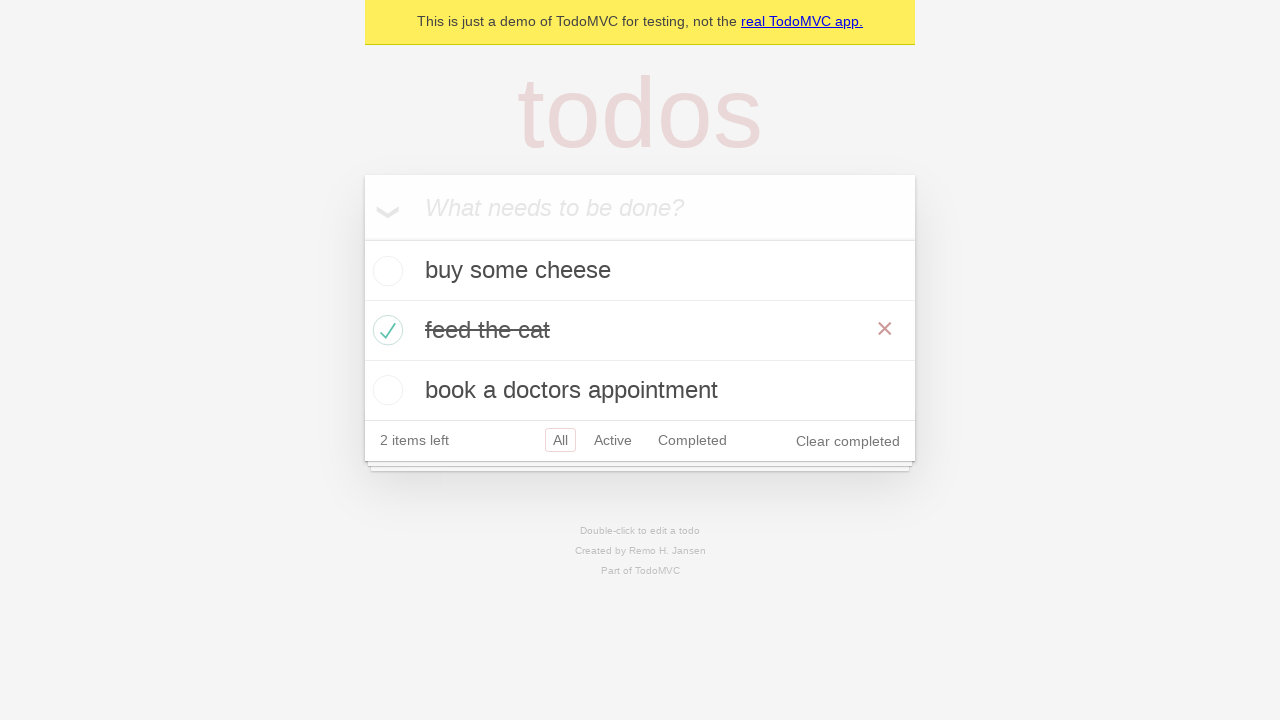

Clicked Active filter link at (613, 440) on internal:role=link[name="Active"i]
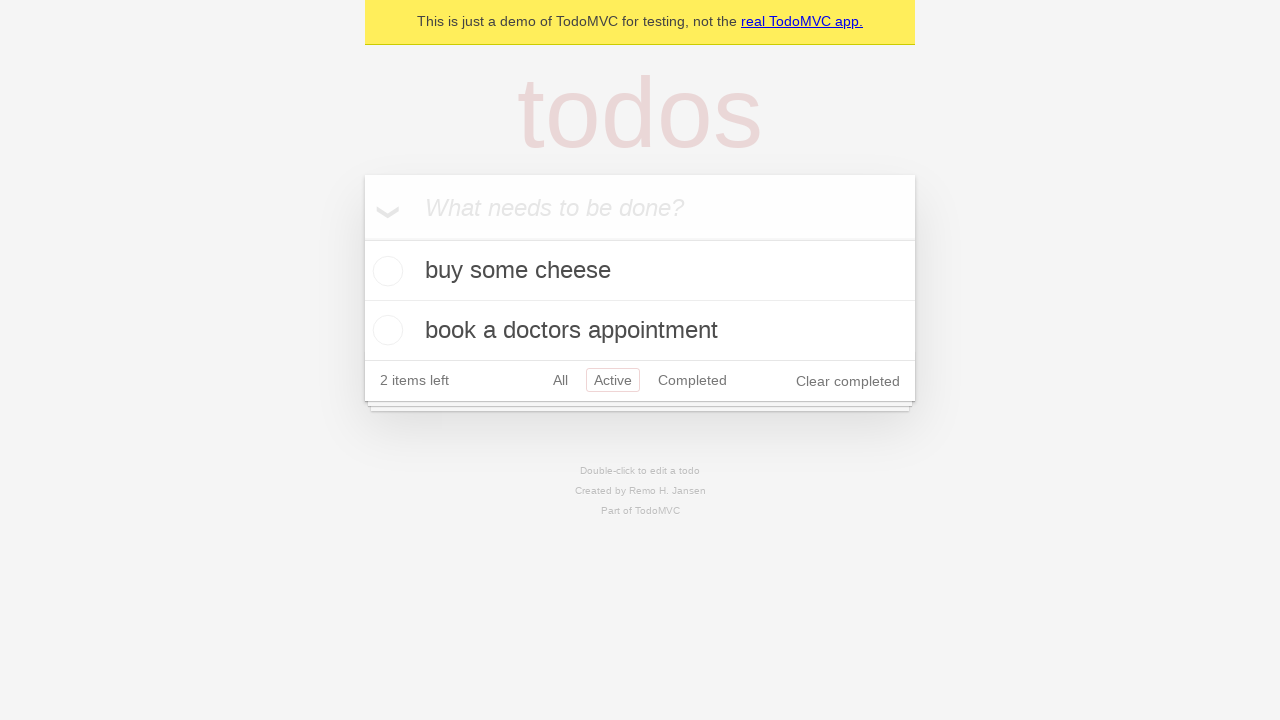

Clicked Completed filter link at (692, 380) on internal:role=link[name="Completed"i]
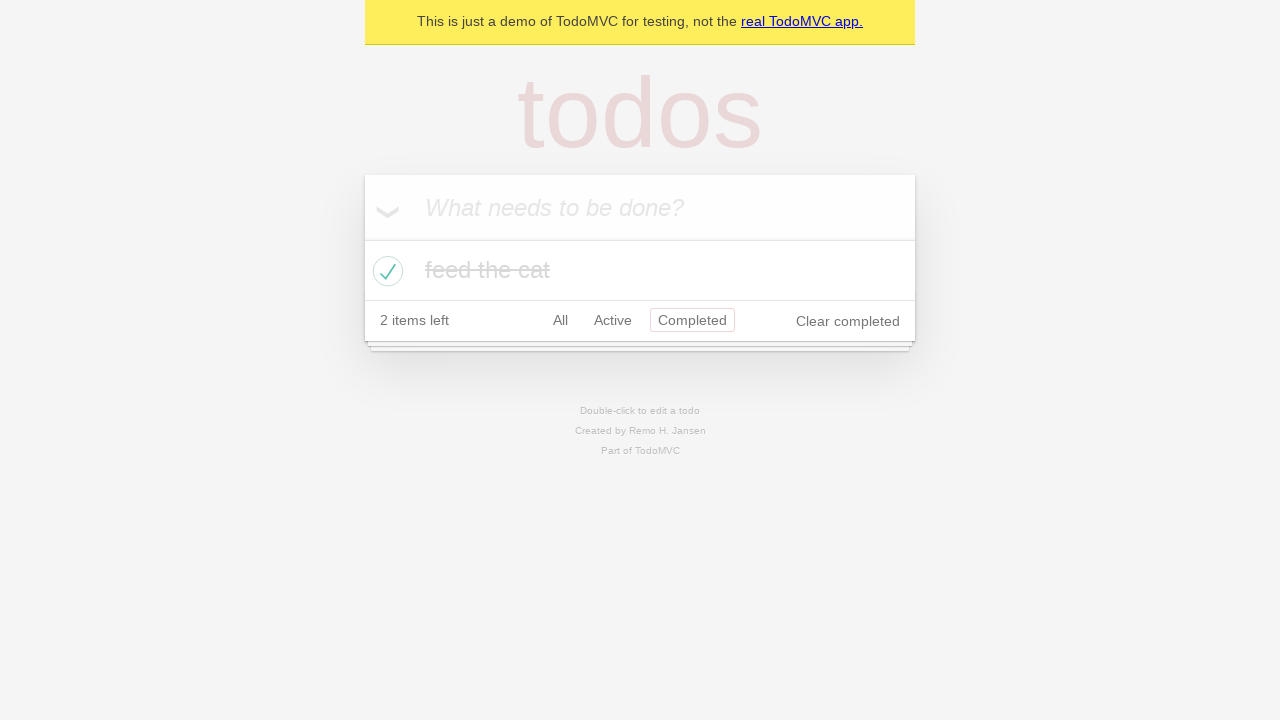

Clicked All filter link to display all items at (560, 320) on internal:role=link[name="All"i]
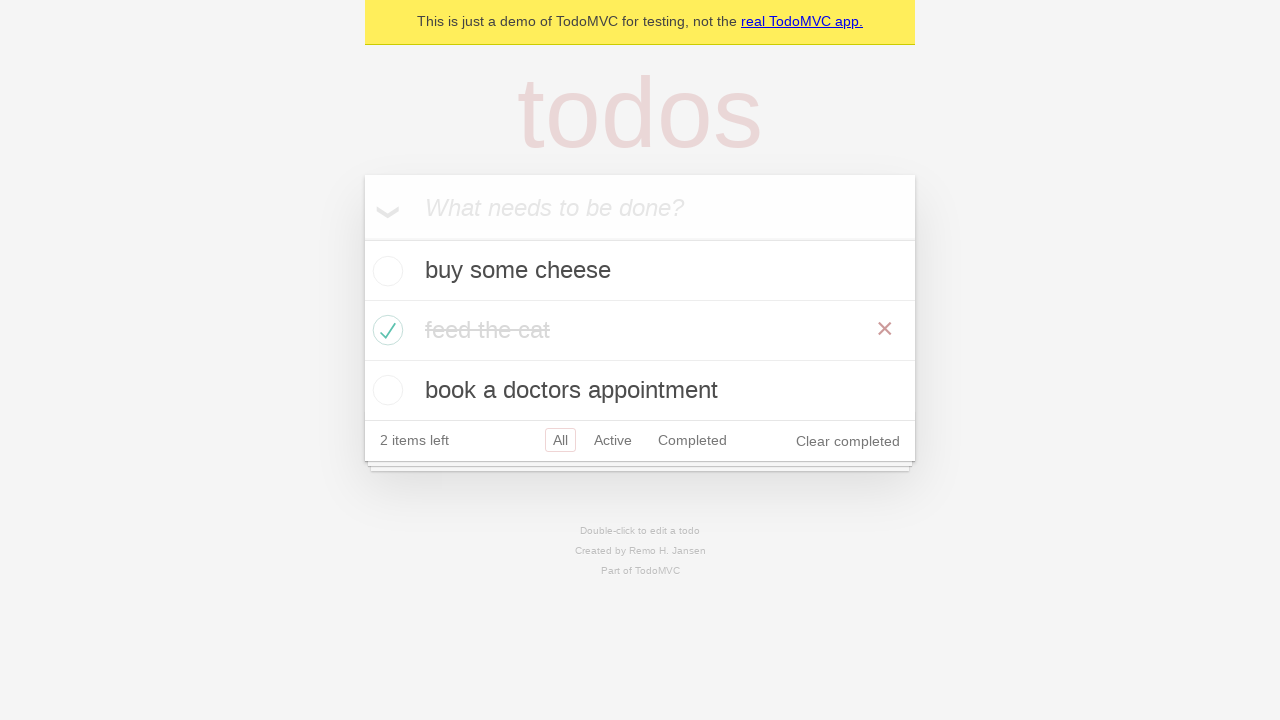

Verified all 3 todo items are displayed in All view
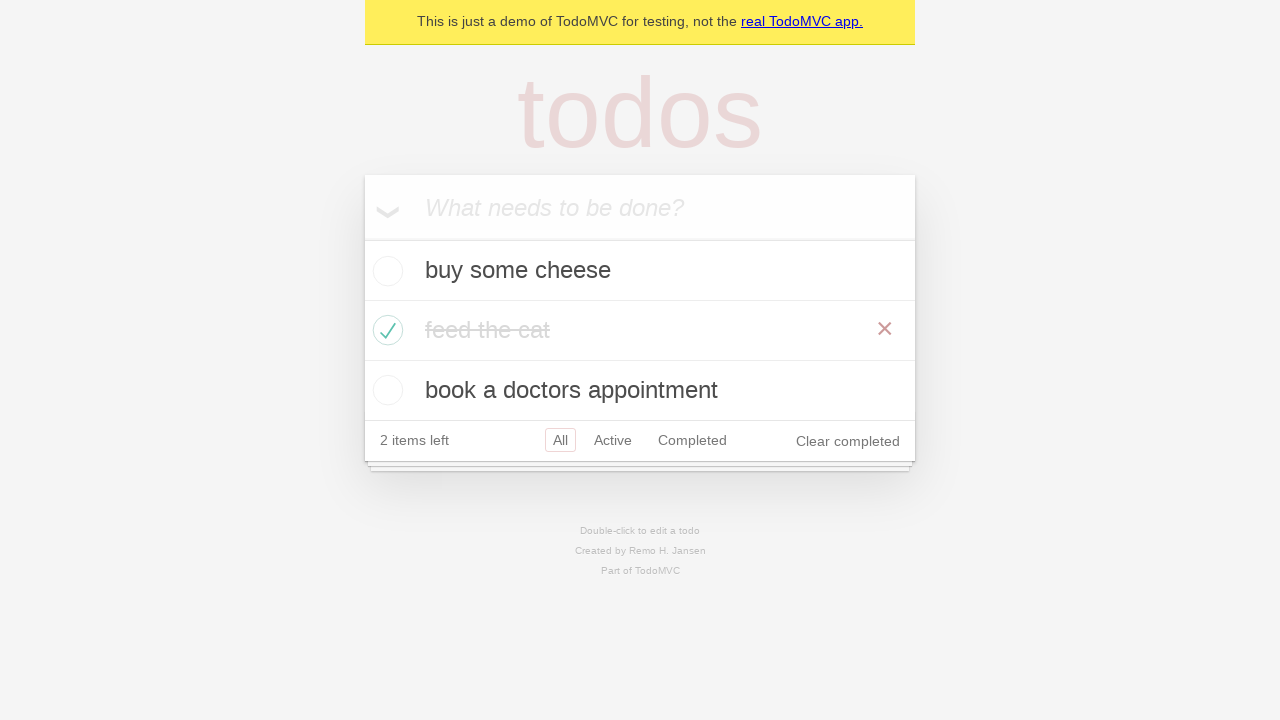

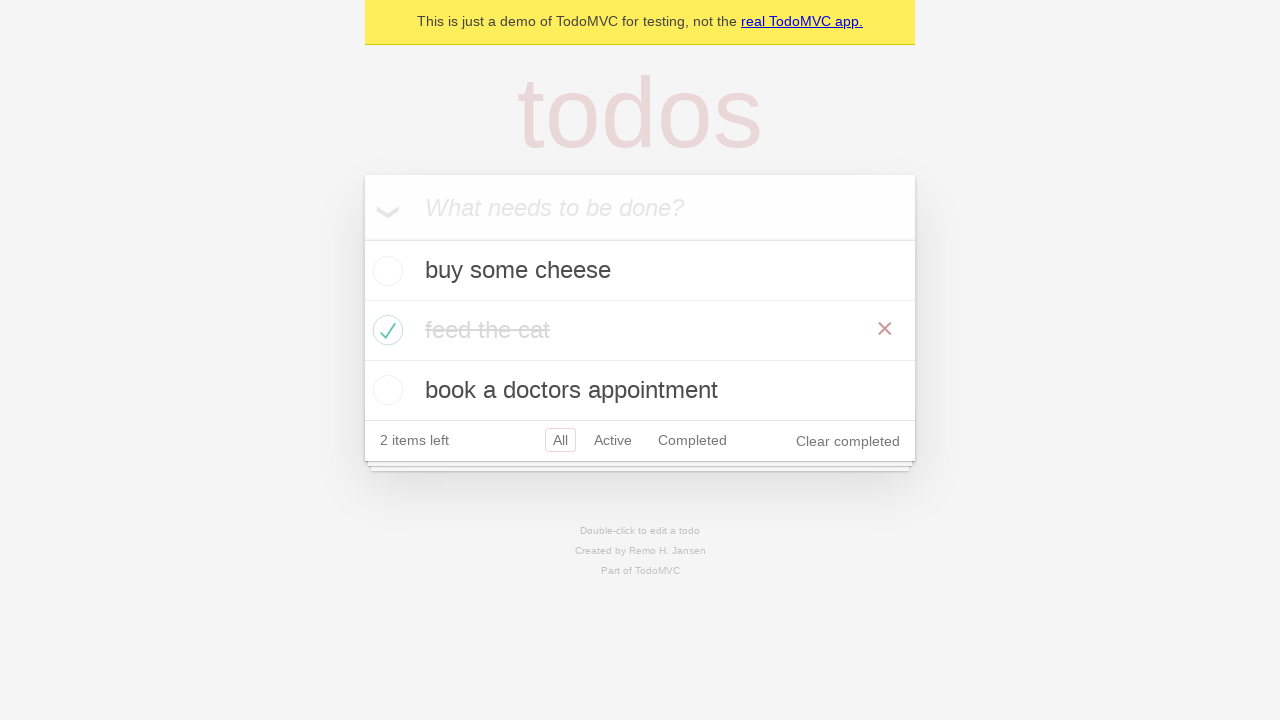